Tests iframe handling by switching into single and nested iframes, filling text inputs within those iframes, and navigating between different iframe tabs on a demo page.

Starting URL: http://demo.automationtesting.in/Frames.html

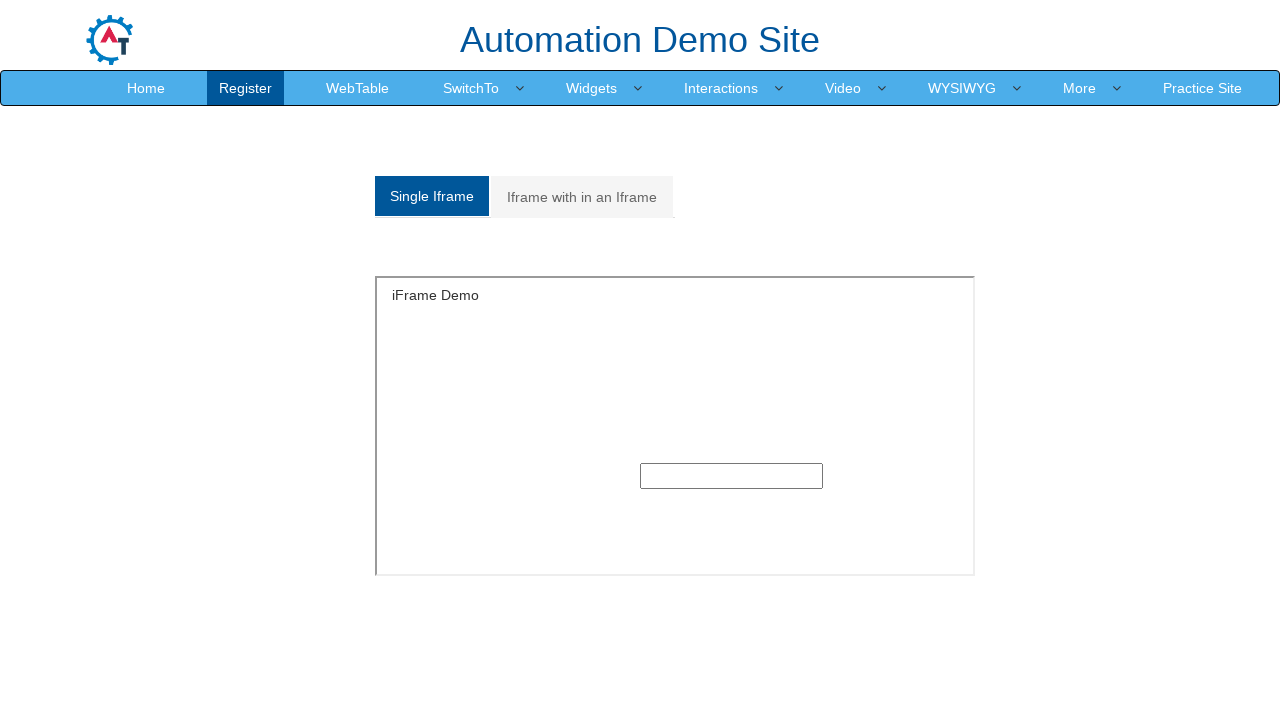

Waited for page to load with domcontentloaded state
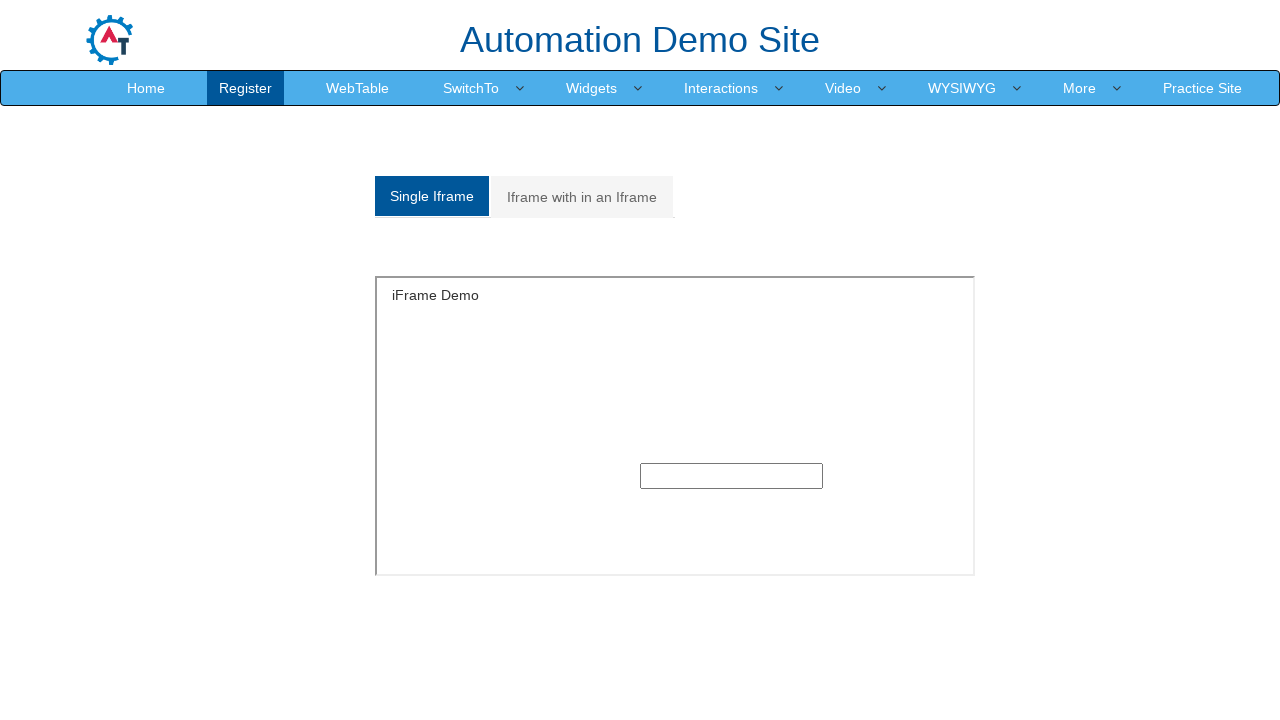

Located the single iframe
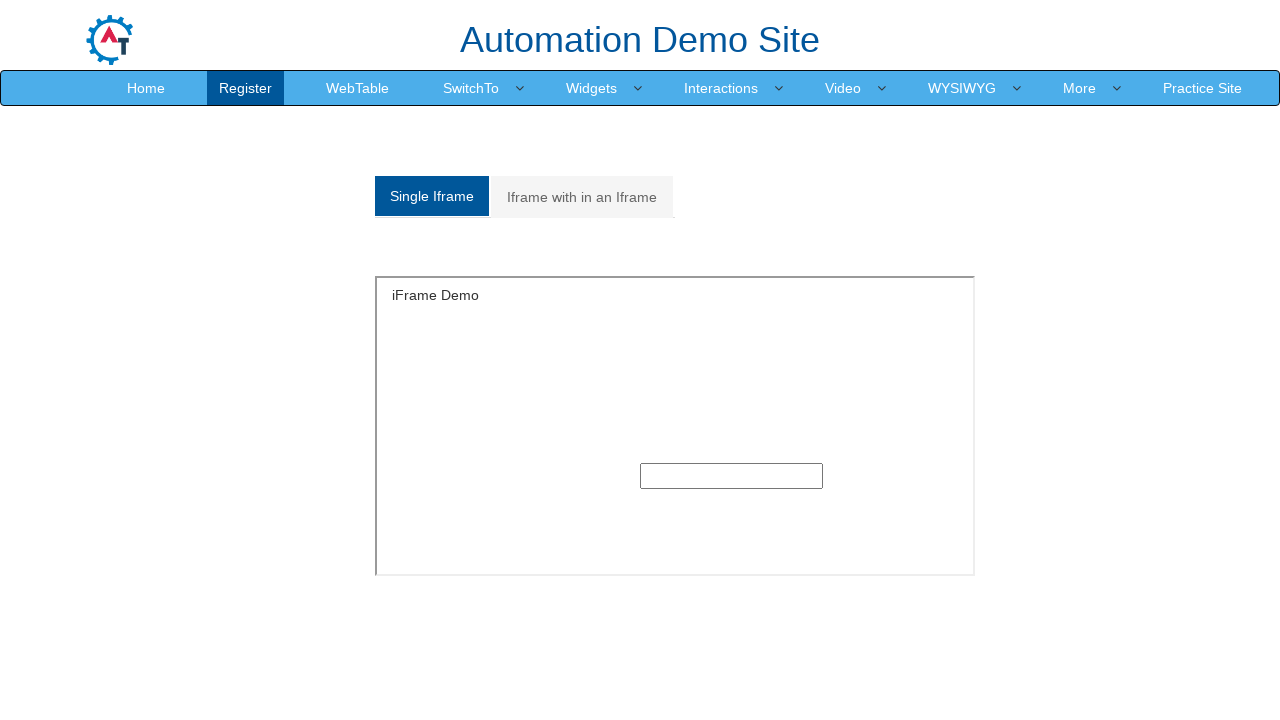

Filled textbox in single iframe with 'Selenium' on xpath=//*[@id='Single']/iframe >> internal:control=enter-frame >> xpath=//div[@c
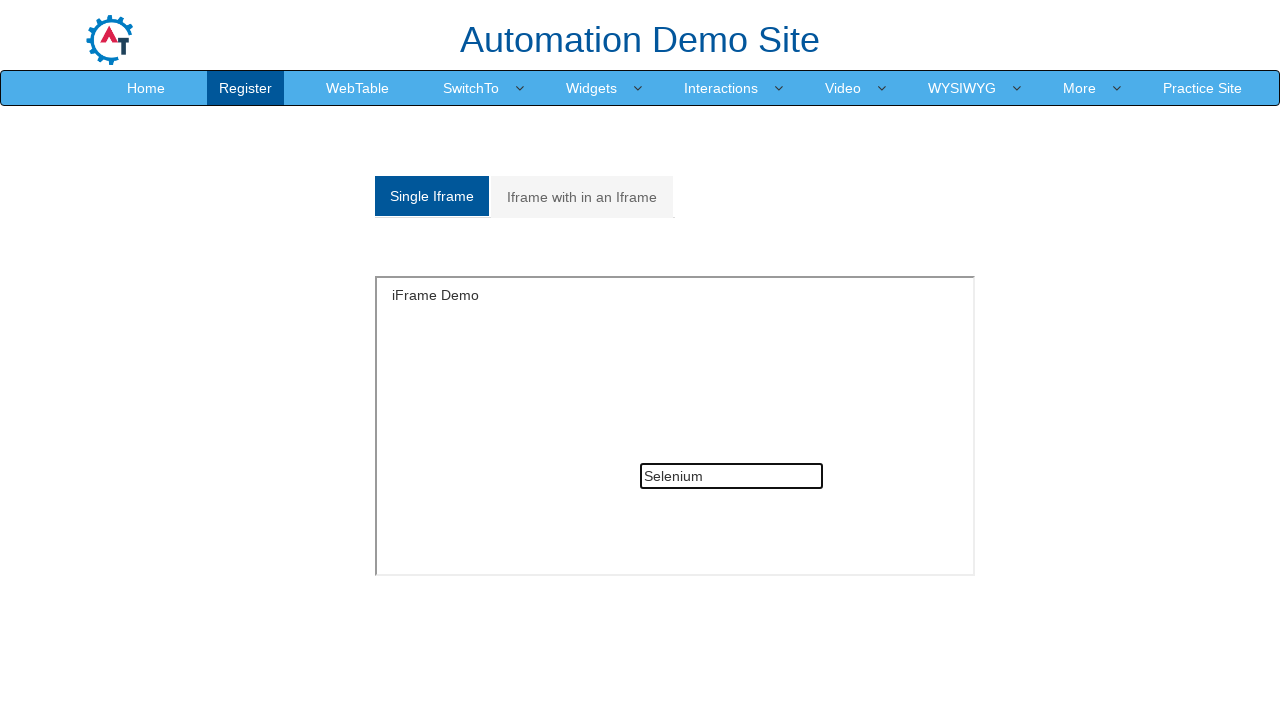

Clicked on 'Iframe with in an Iframe' tab at (582, 197) on xpath=//a[contains(text(),'Iframe with in an Iframe')]
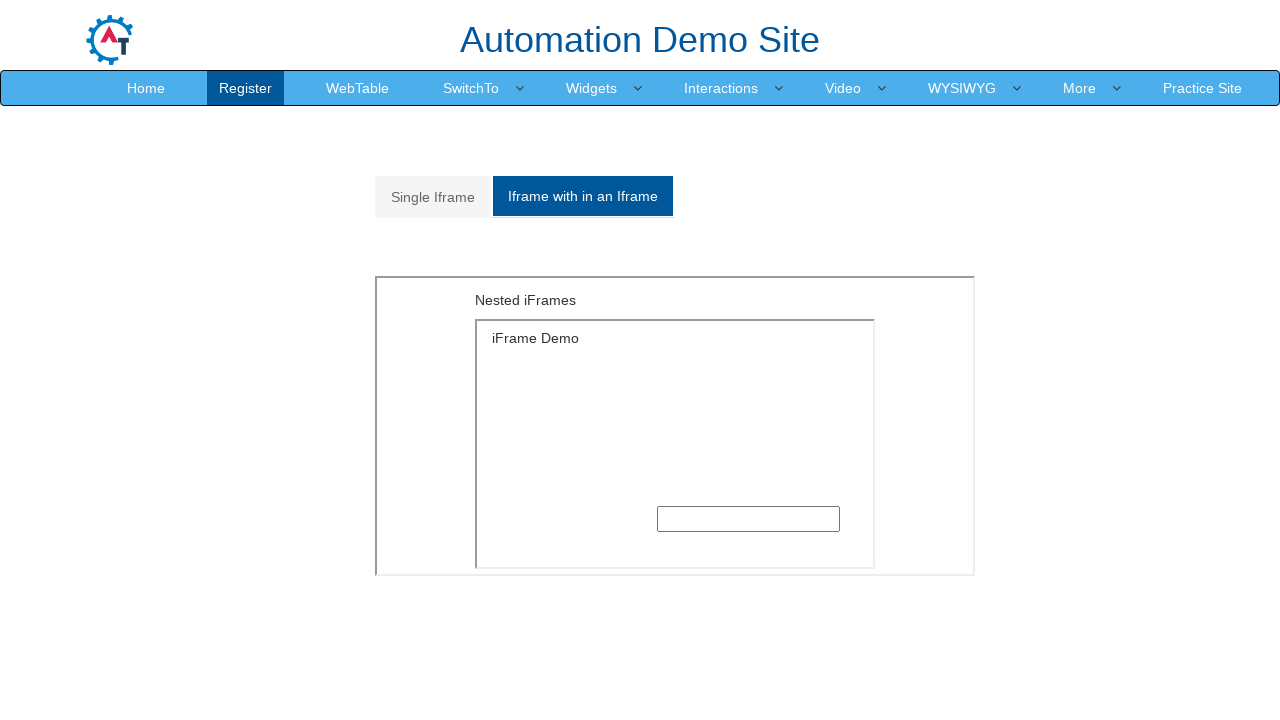

Waited 1000ms for nested iframe tab content to load
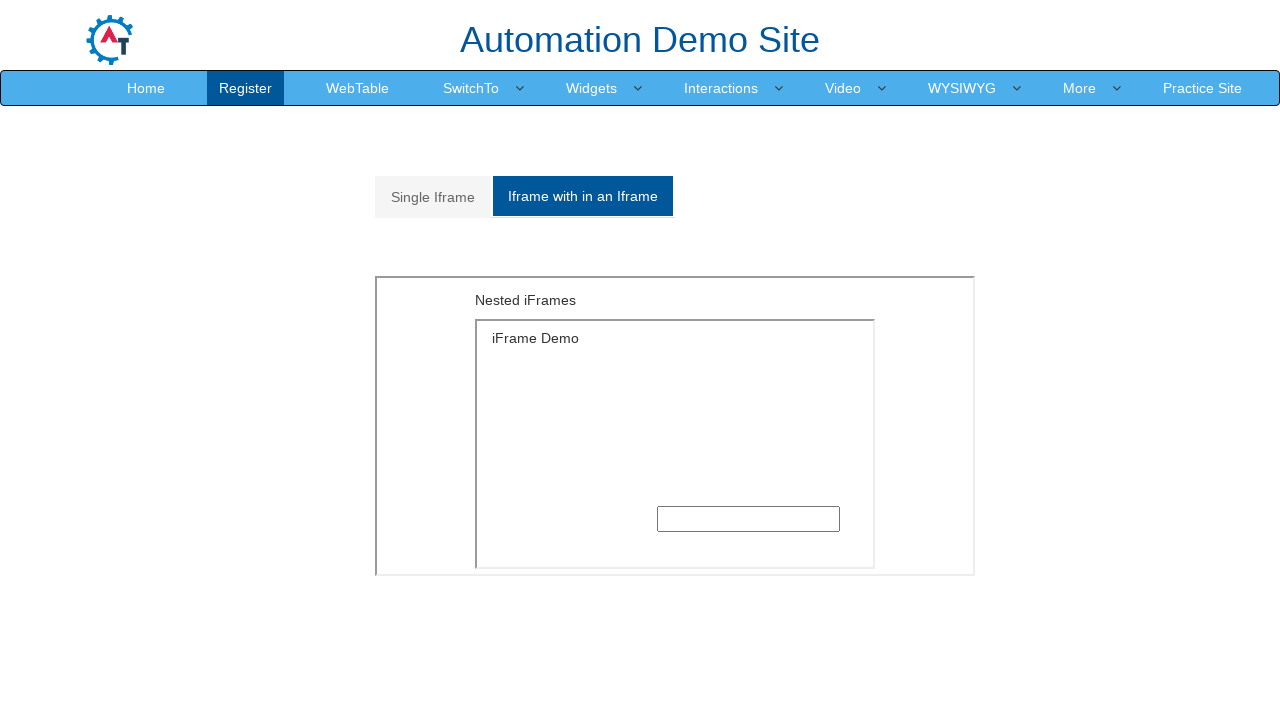

Located the outer iframe (2nd iframe on page)
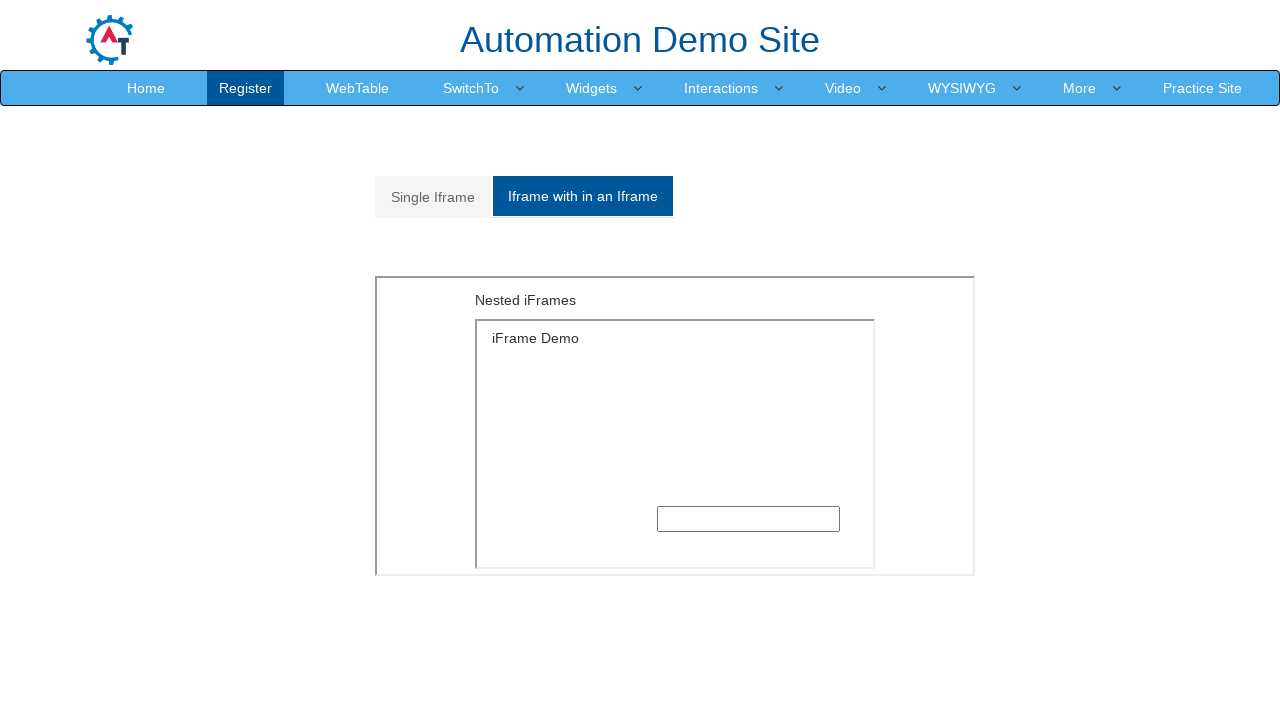

Located the inner iframe within the outer iframe
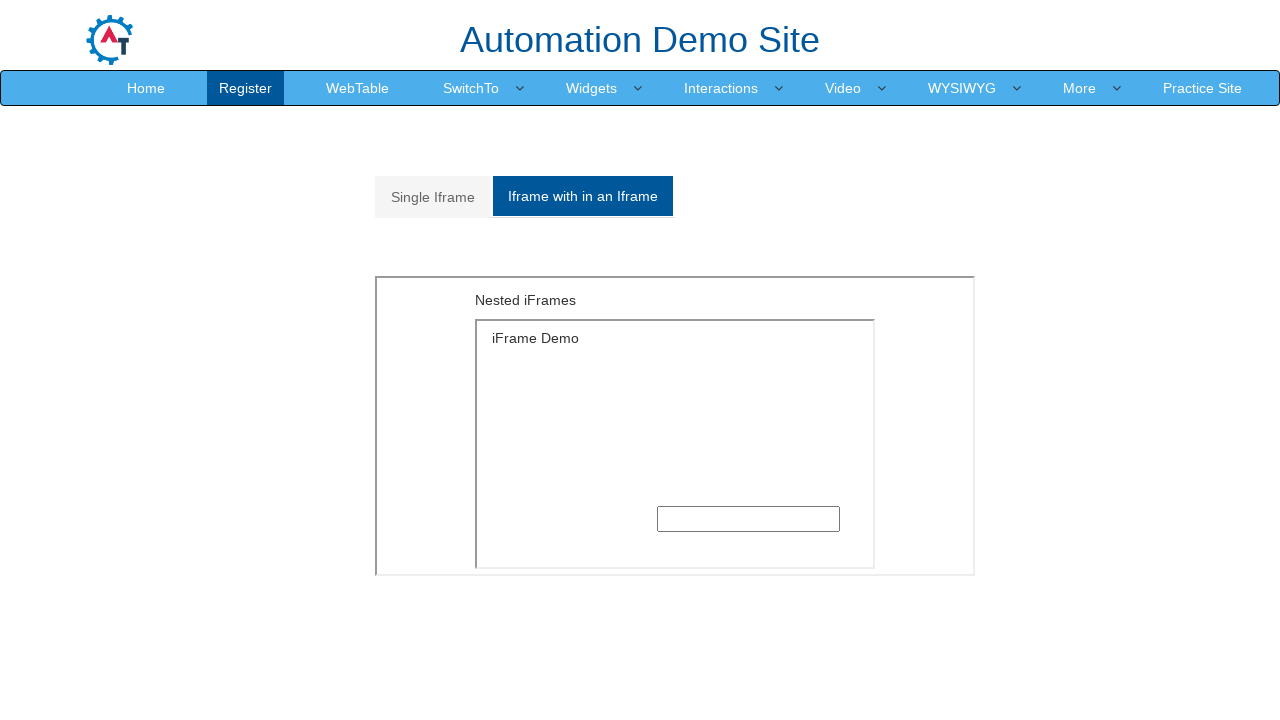

Filled textbox in nested iframe with 'webdriver' on iframe >> nth=1 >> internal:control=enter-frame >> iframe >> nth=0 >> internal:c
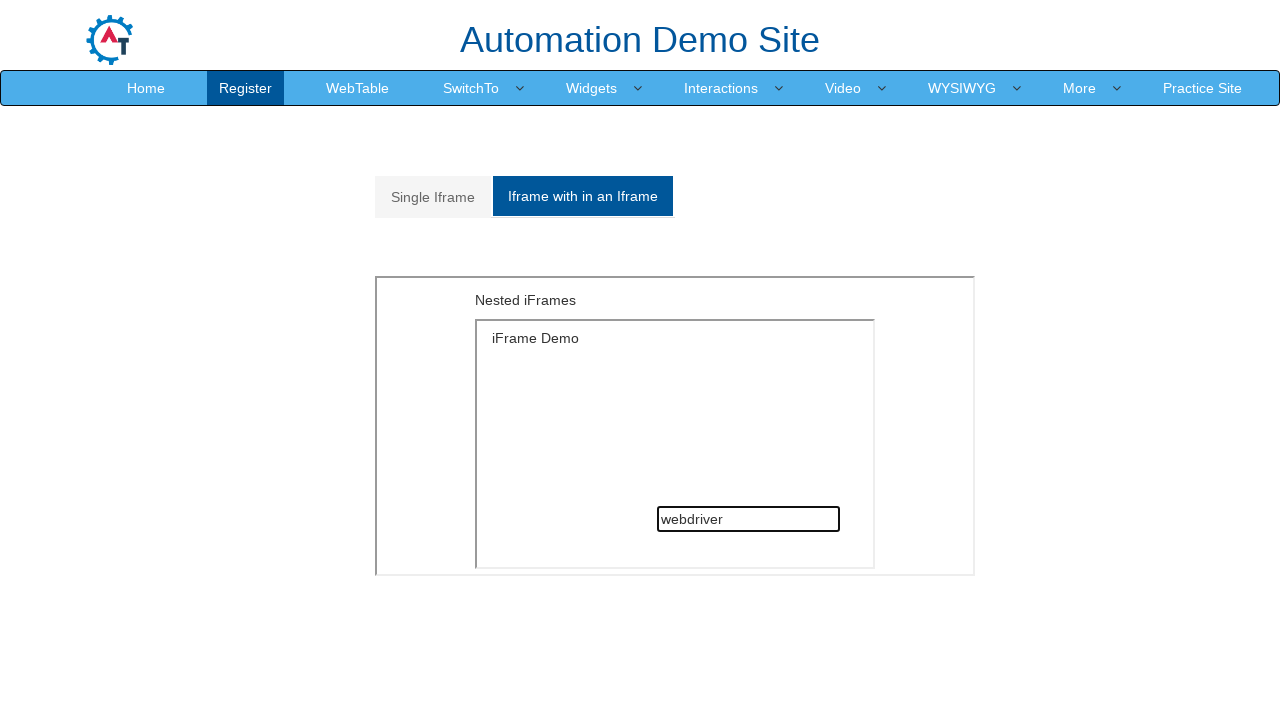

Clicked back to 'Single Iframe' tab at (433, 197) on xpath=//a[contains(text(),'Single Iframe')]
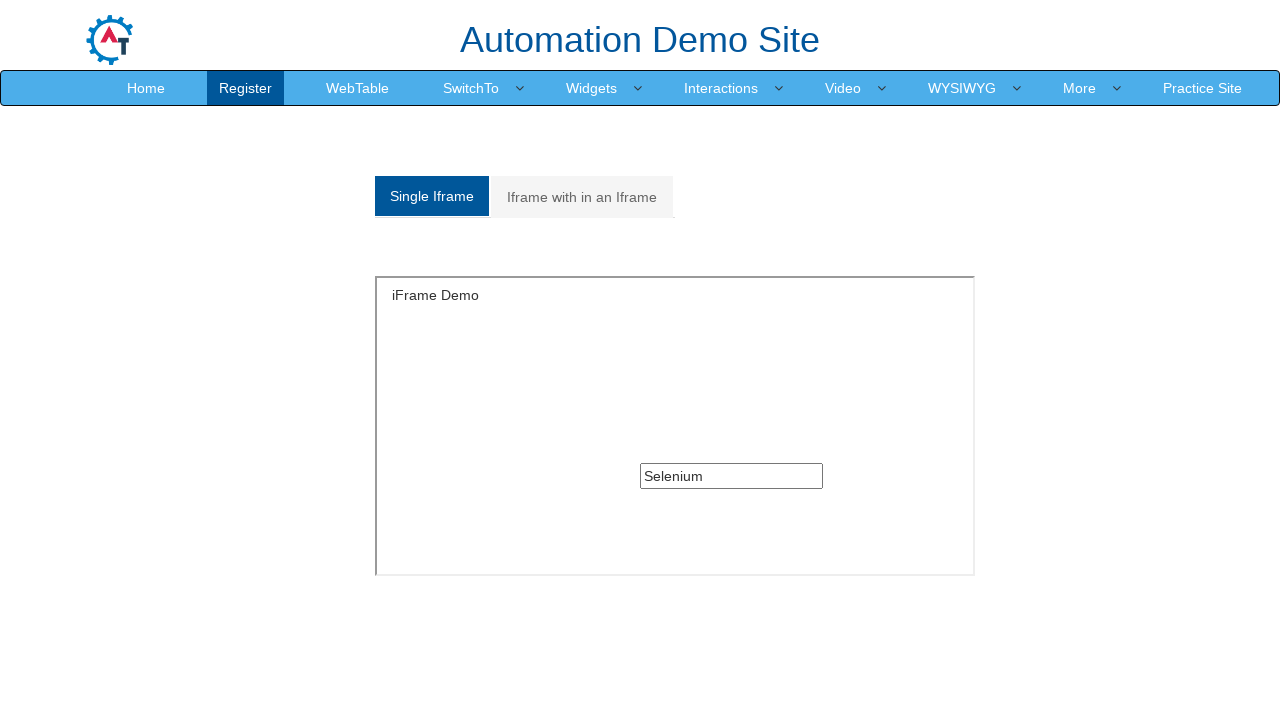

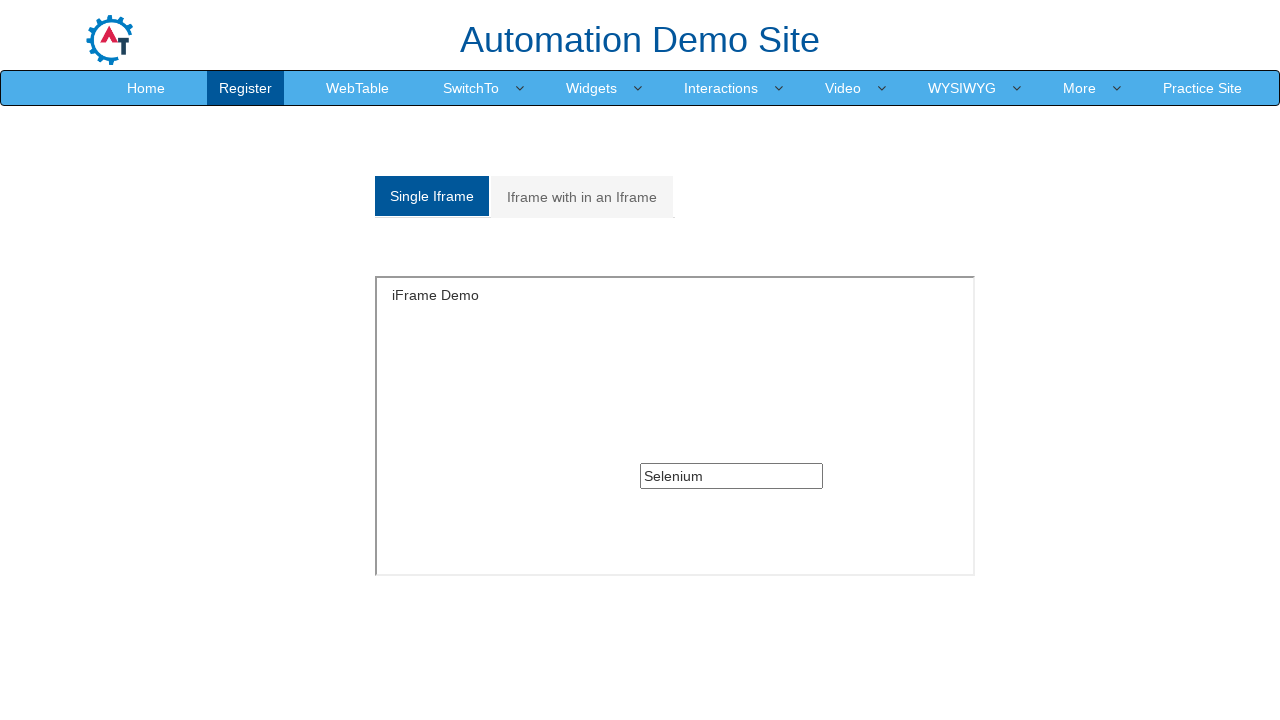